Tests footer link functionality by opening each link in the first column of the footer in a new tab and verifying the pages load by getting their titles

Starting URL: https://rahulshettyacademy.com/AutomationPractice/

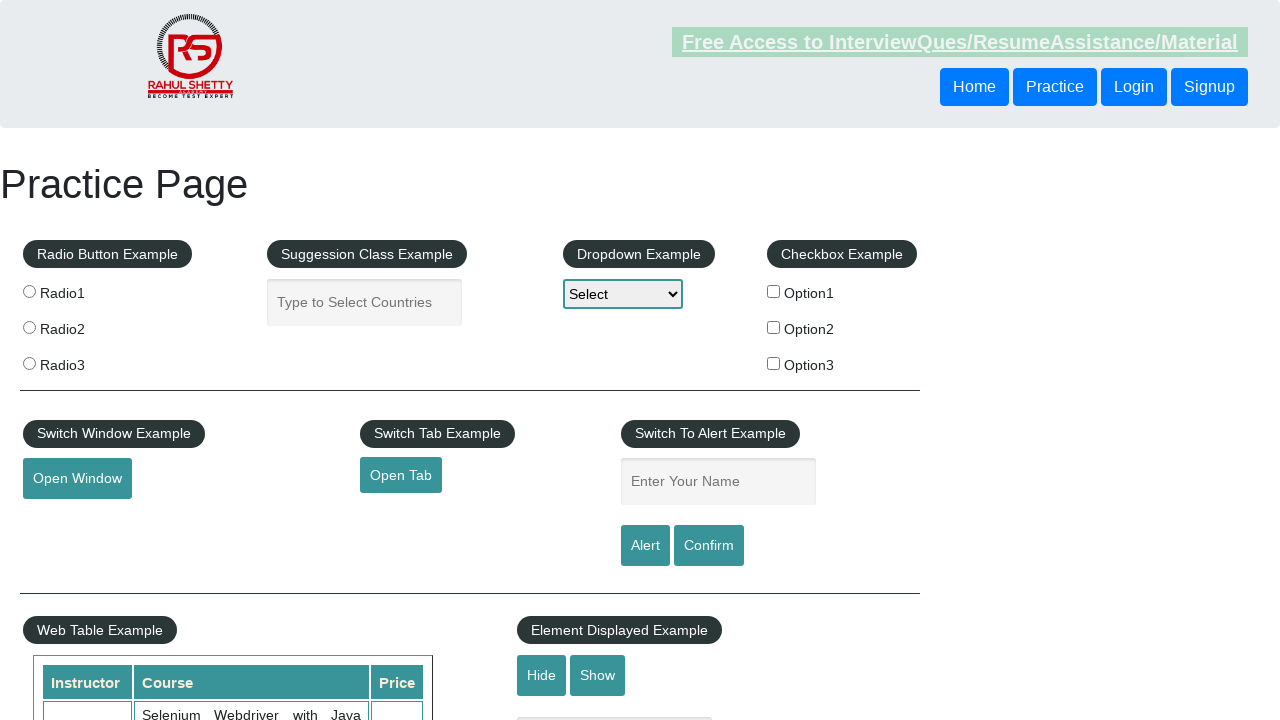

Counted total links on page: 27
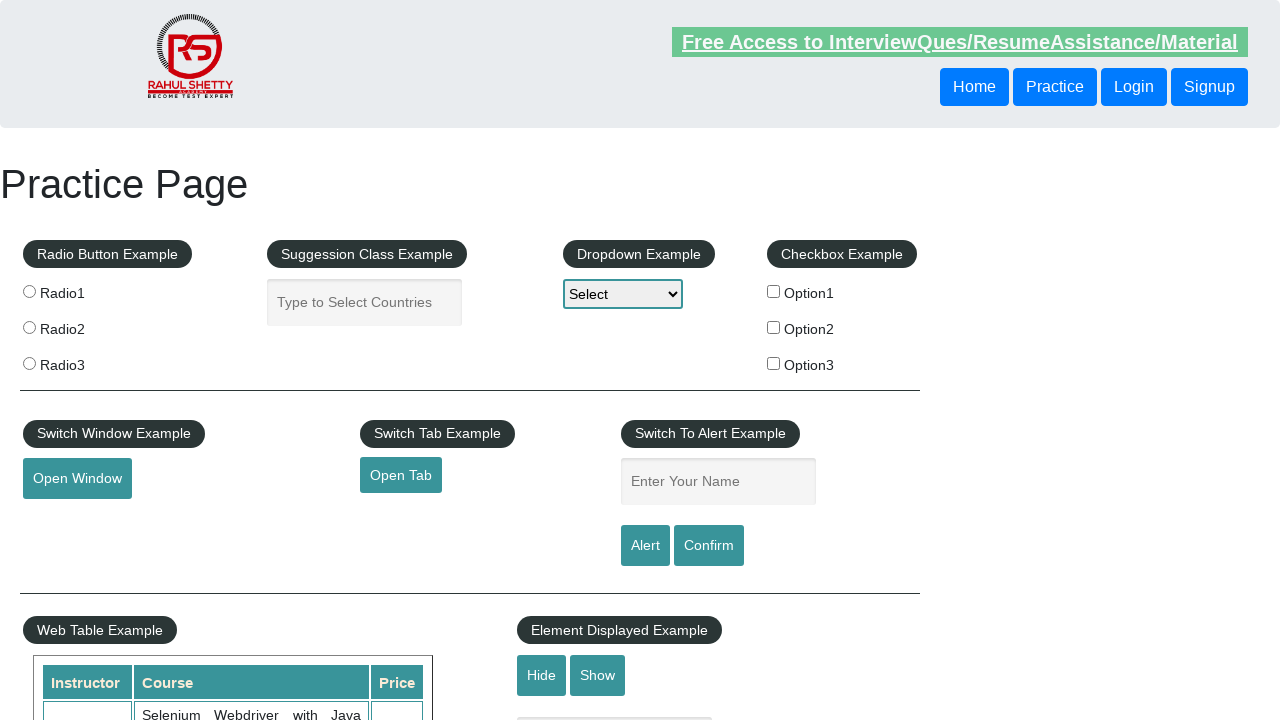

Located footer section with ID 'gf-BIG'
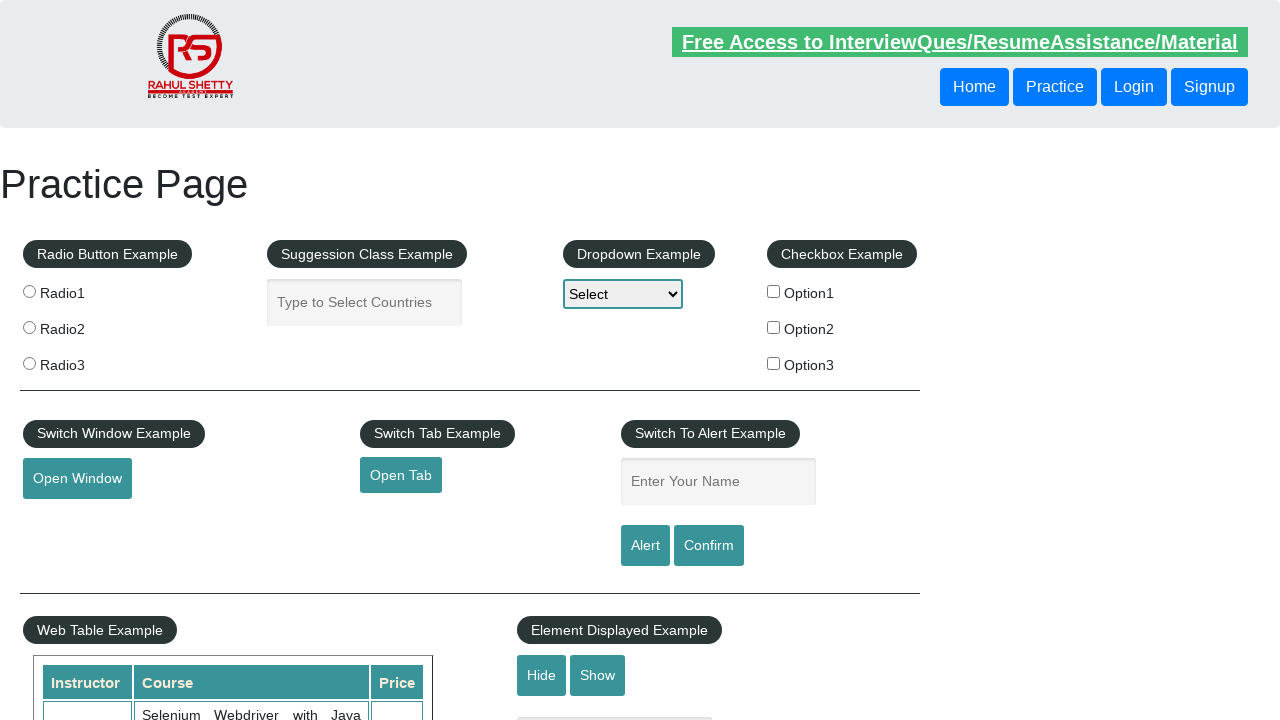

Counted footer links: 20
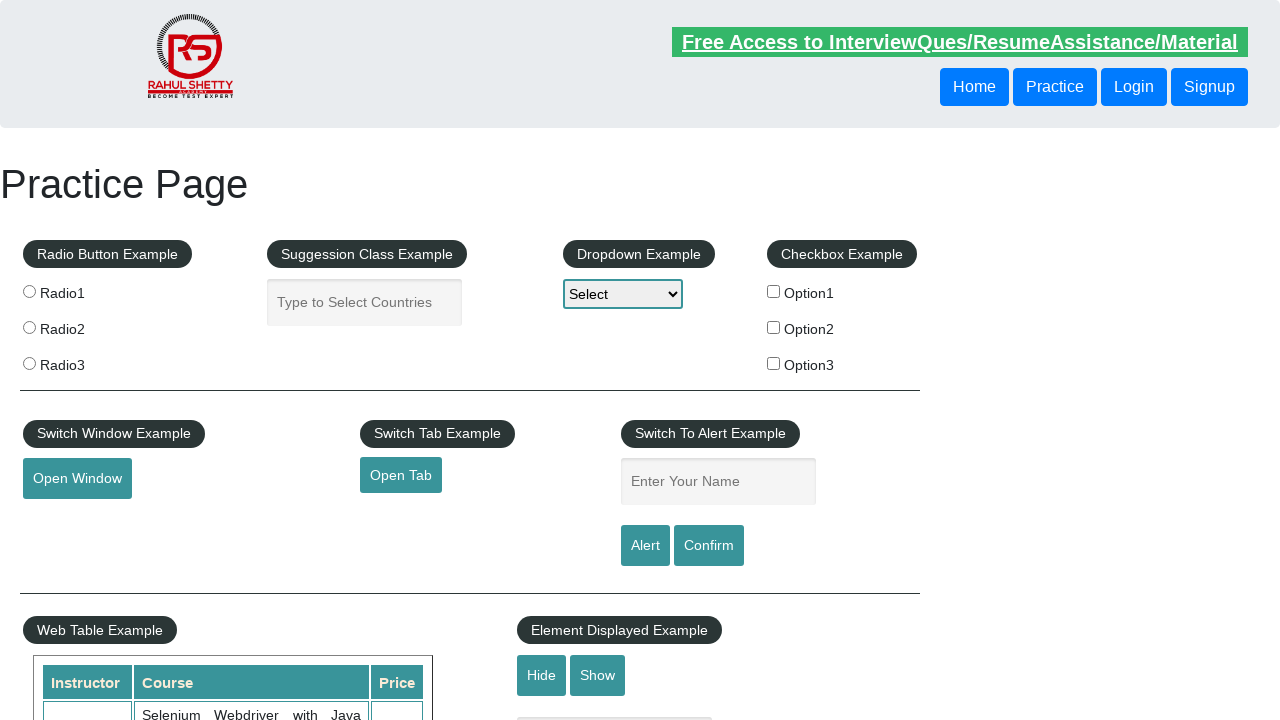

Located first column of footer
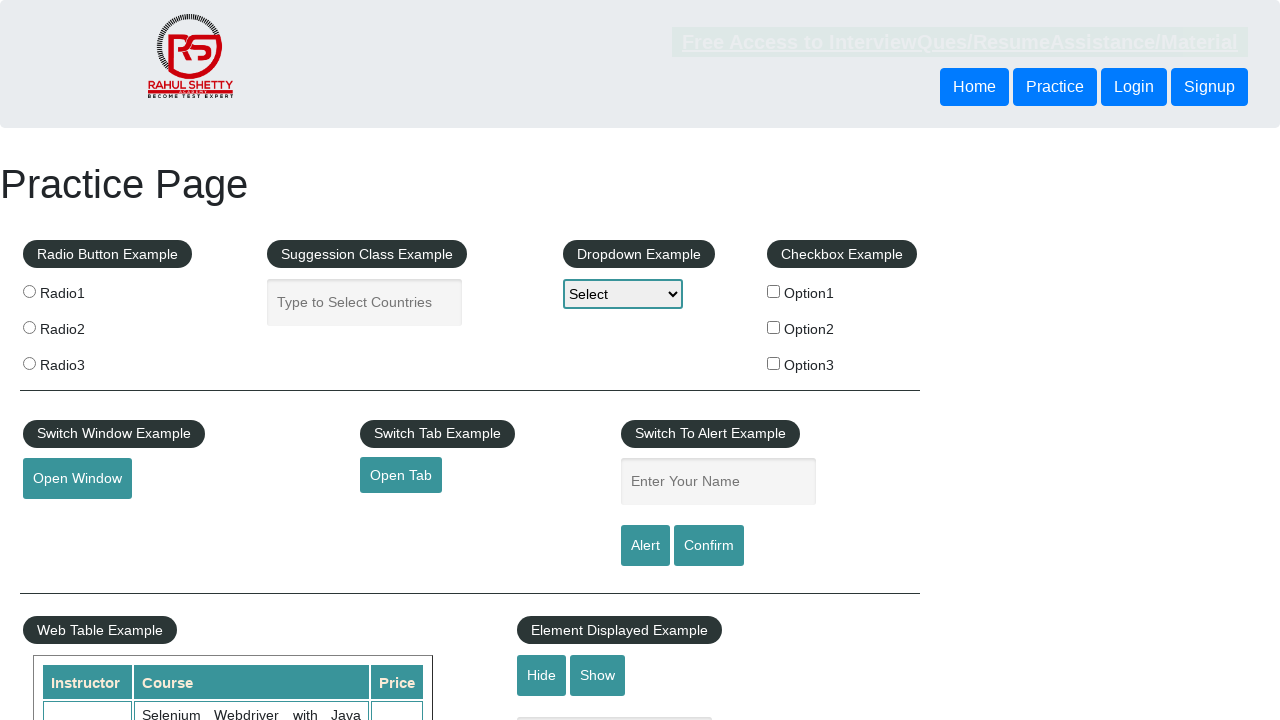

Counted first column links: 5
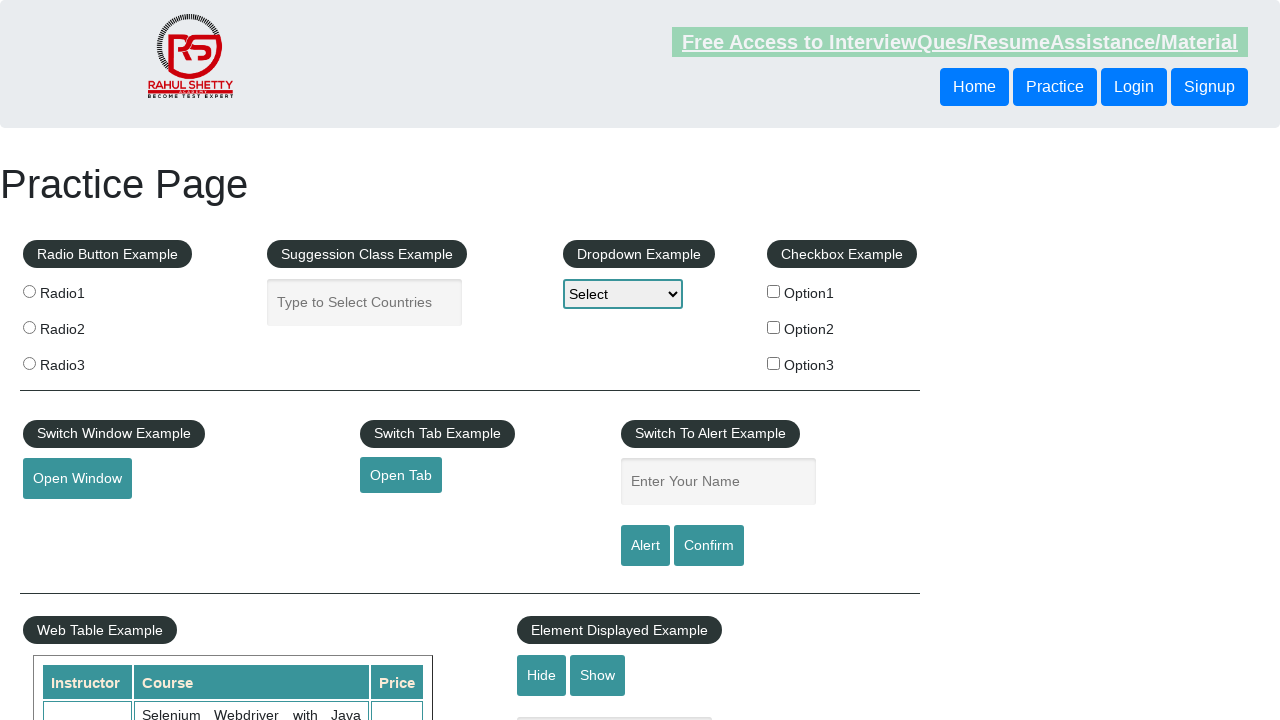

Opened footer link 1 in new tab with Ctrl+click at (68, 520) on #gf-BIG >> xpath=//table/tbody/tr/td[1]/ul >> a >> nth=1
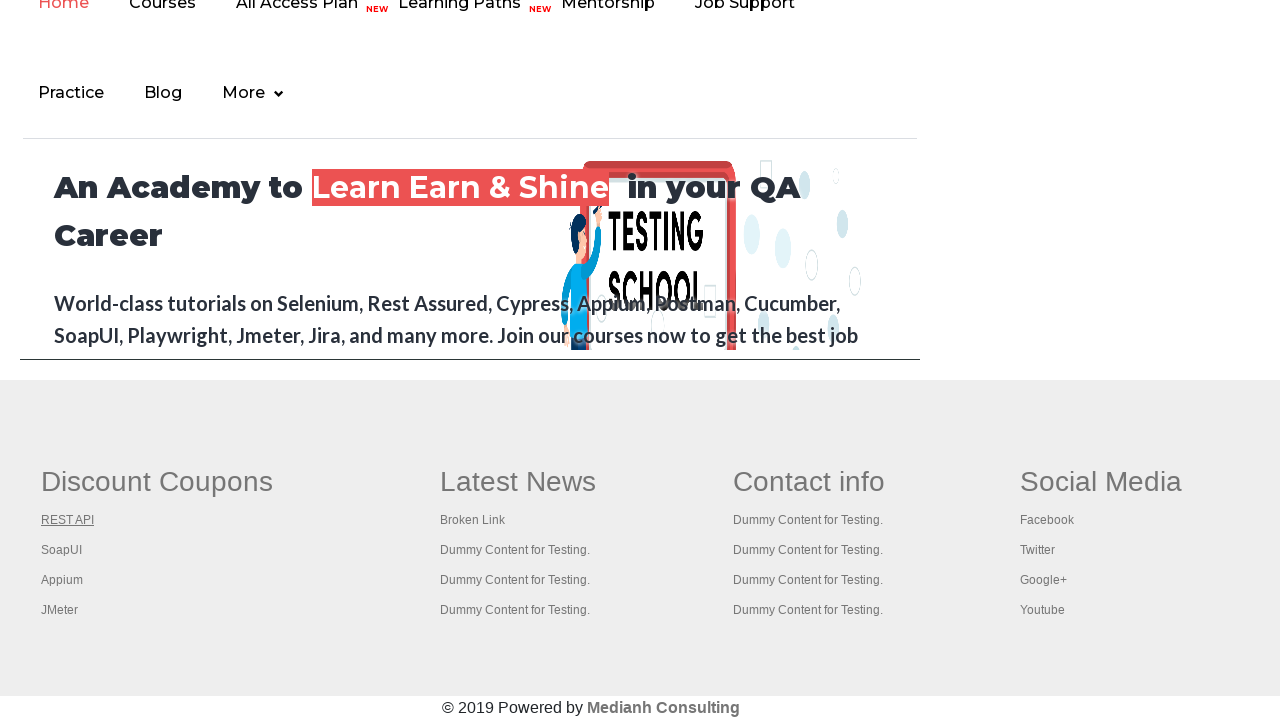

Waited 1000ms for new tab to load after link 1
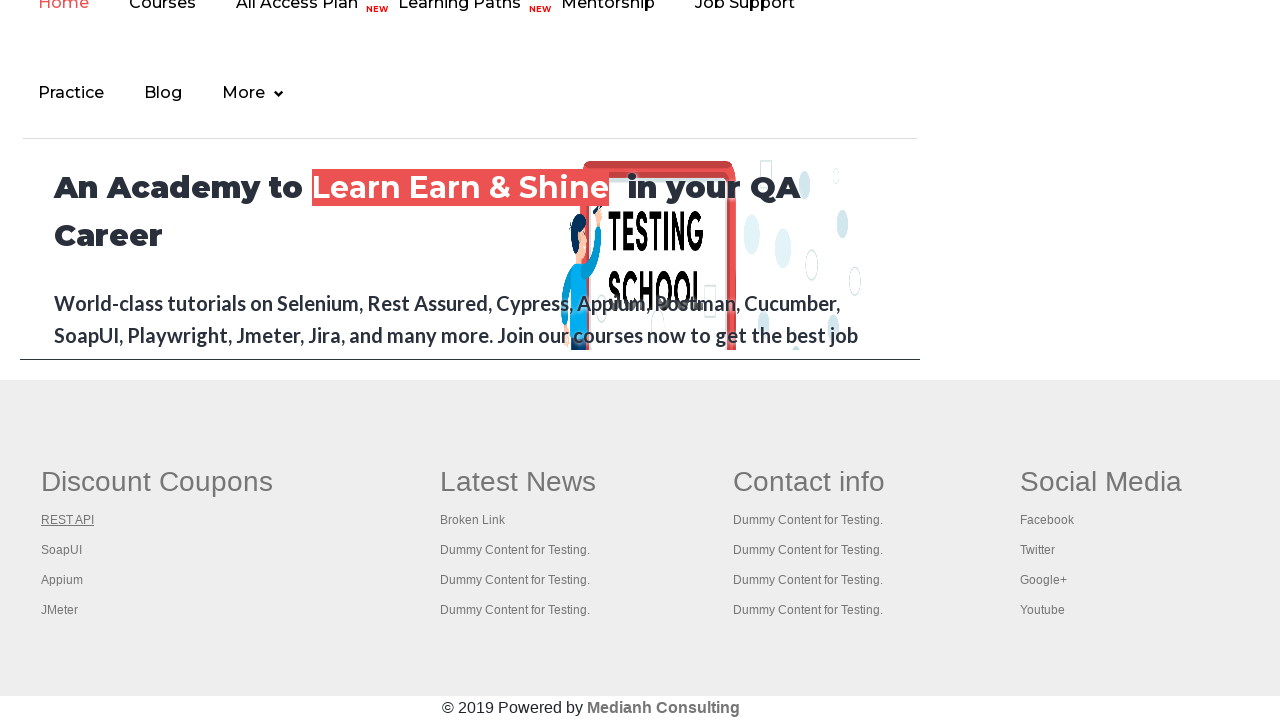

Opened footer link 2 in new tab with Ctrl+click at (62, 550) on #gf-BIG >> xpath=//table/tbody/tr/td[1]/ul >> a >> nth=2
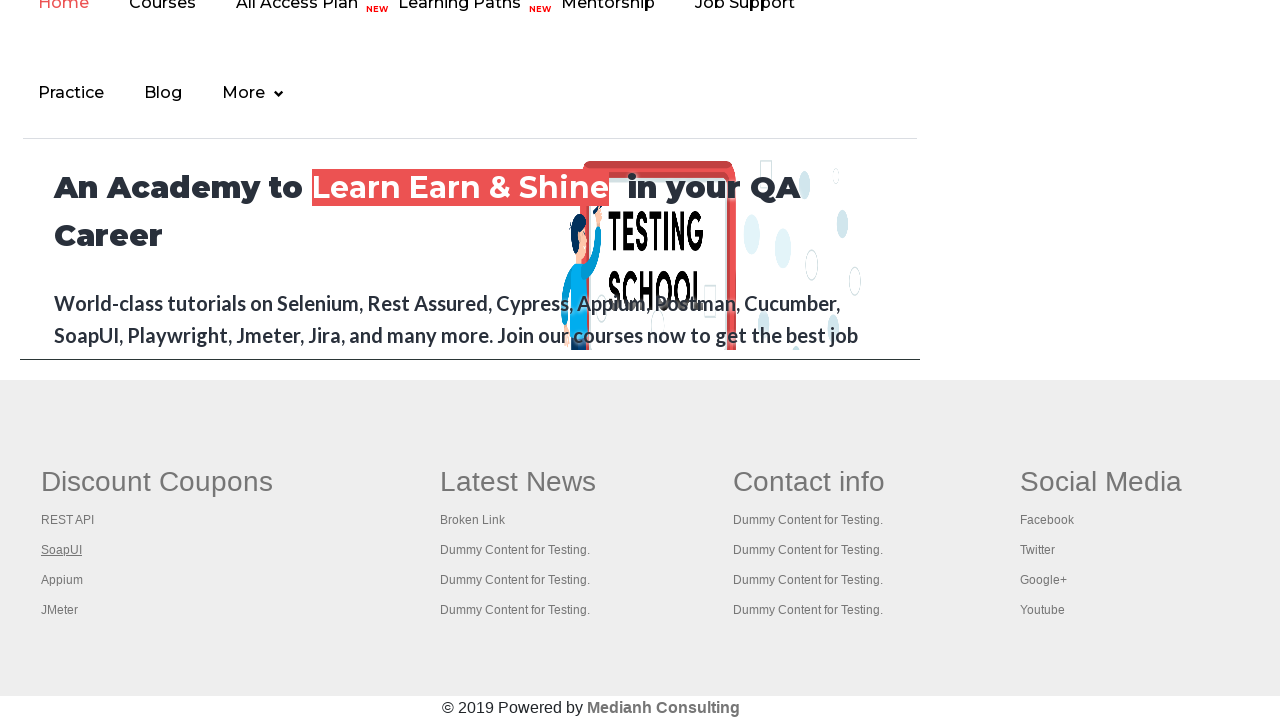

Waited 1000ms for new tab to load after link 2
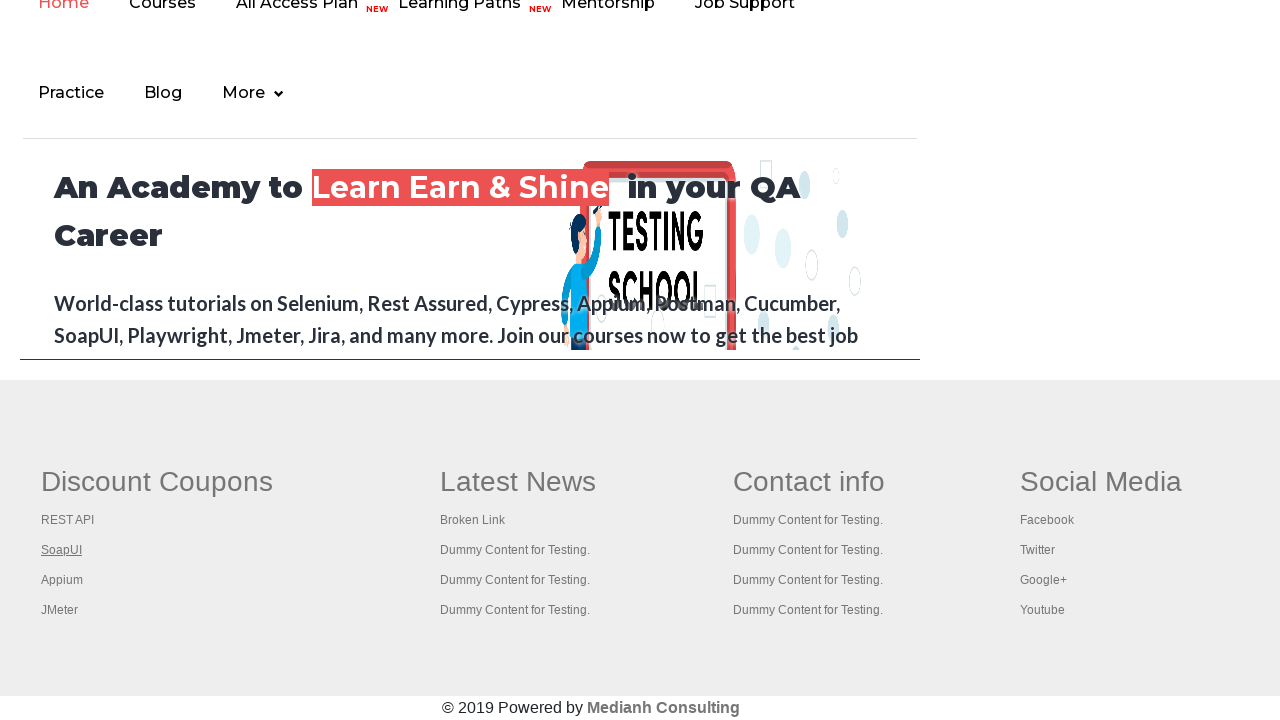

Opened footer link 3 in new tab with Ctrl+click at (62, 580) on #gf-BIG >> xpath=//table/tbody/tr/td[1]/ul >> a >> nth=3
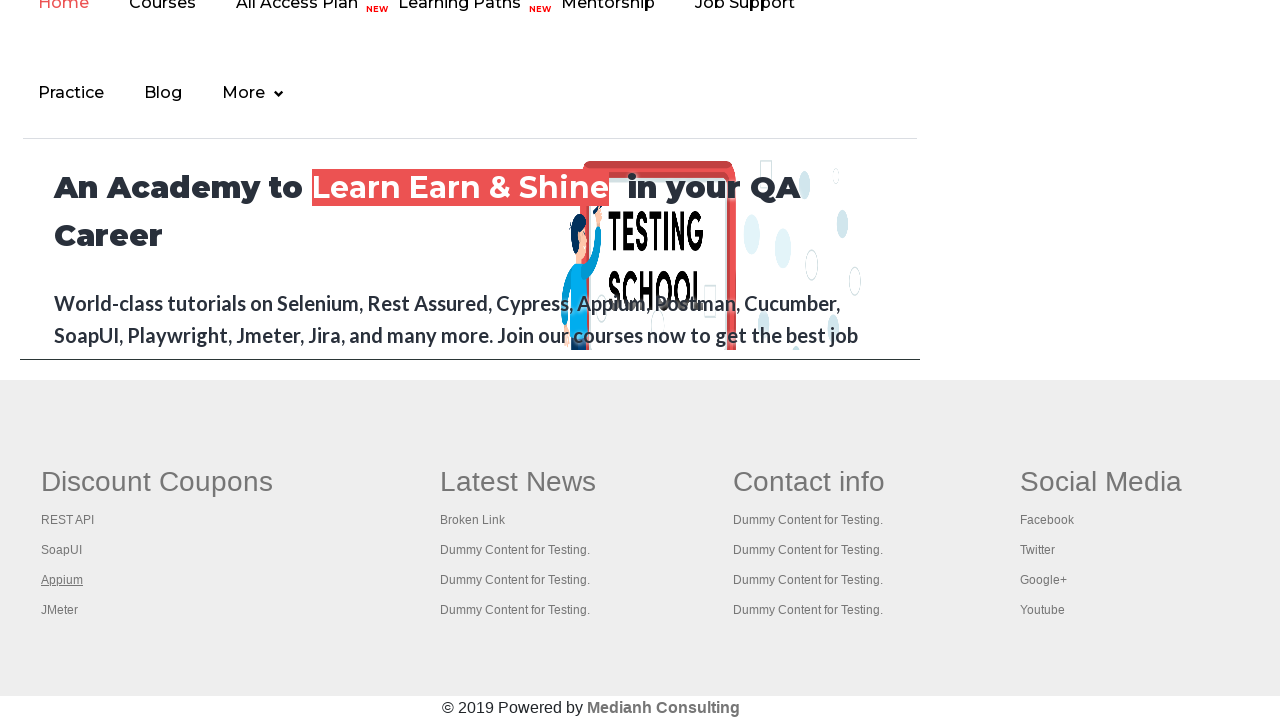

Waited 1000ms for new tab to load after link 3
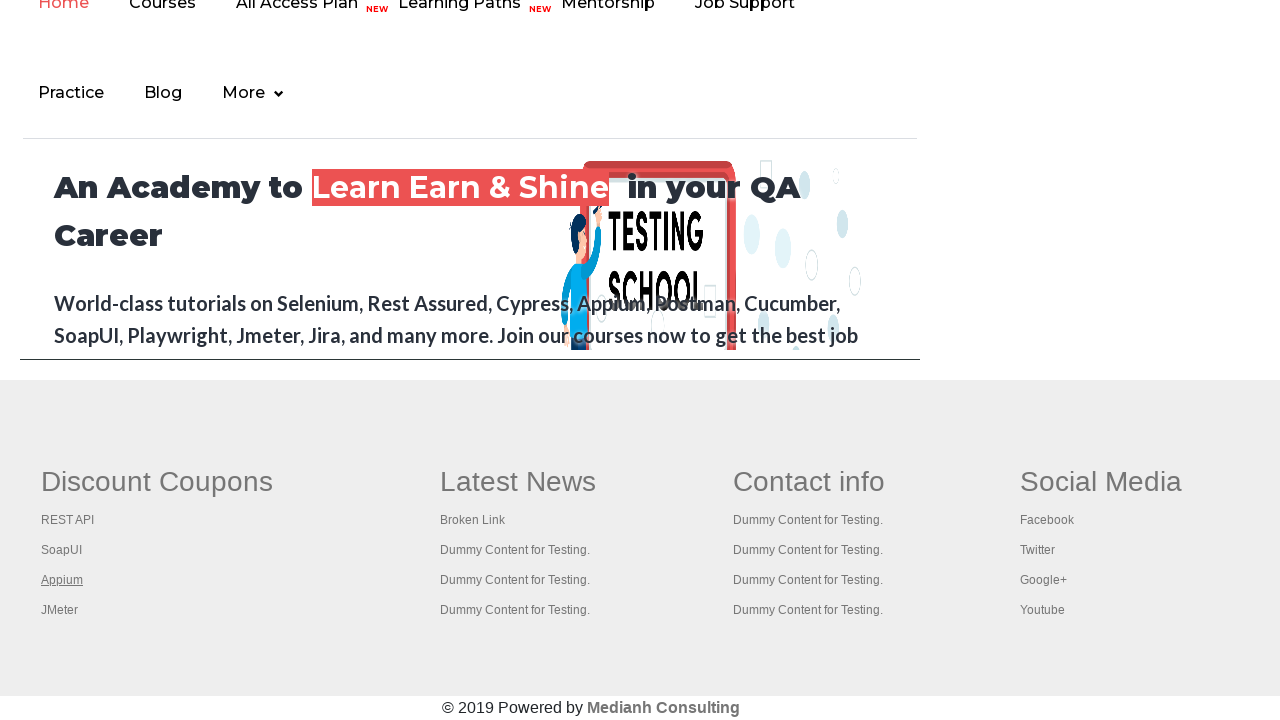

Opened footer link 4 in new tab with Ctrl+click at (60, 610) on #gf-BIG >> xpath=//table/tbody/tr/td[1]/ul >> a >> nth=4
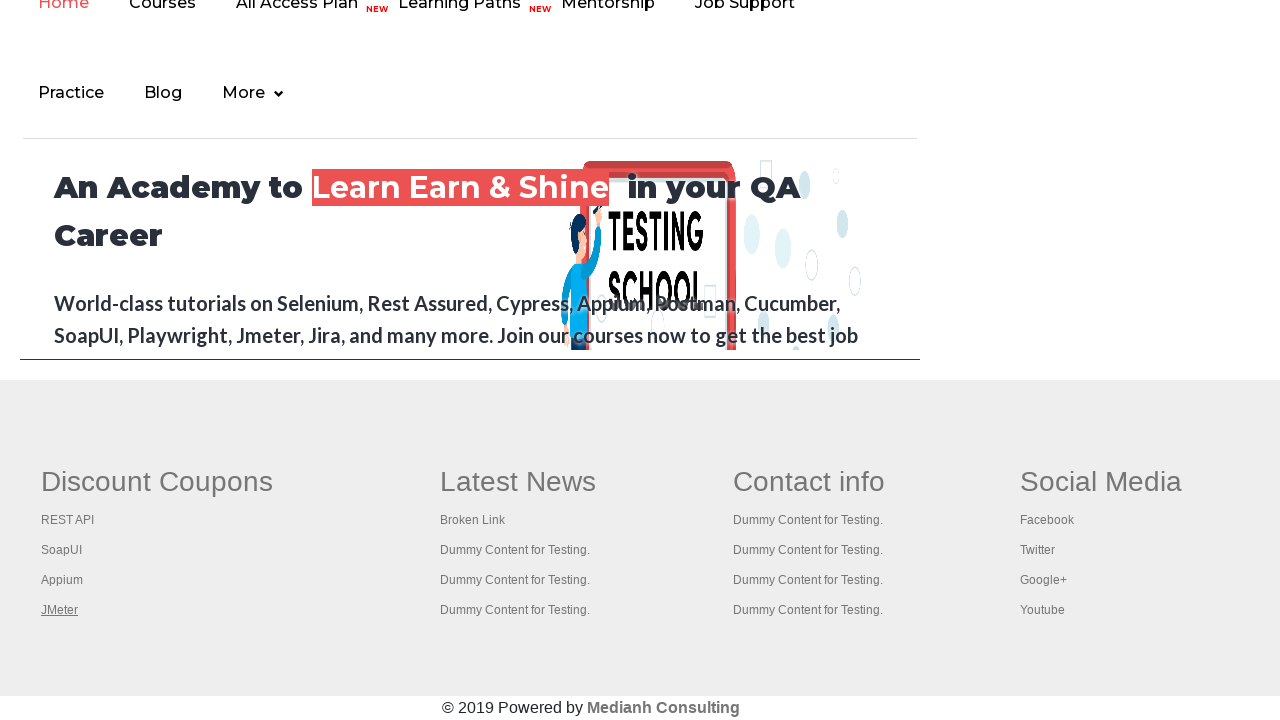

Waited 1000ms for new tab to load after link 4
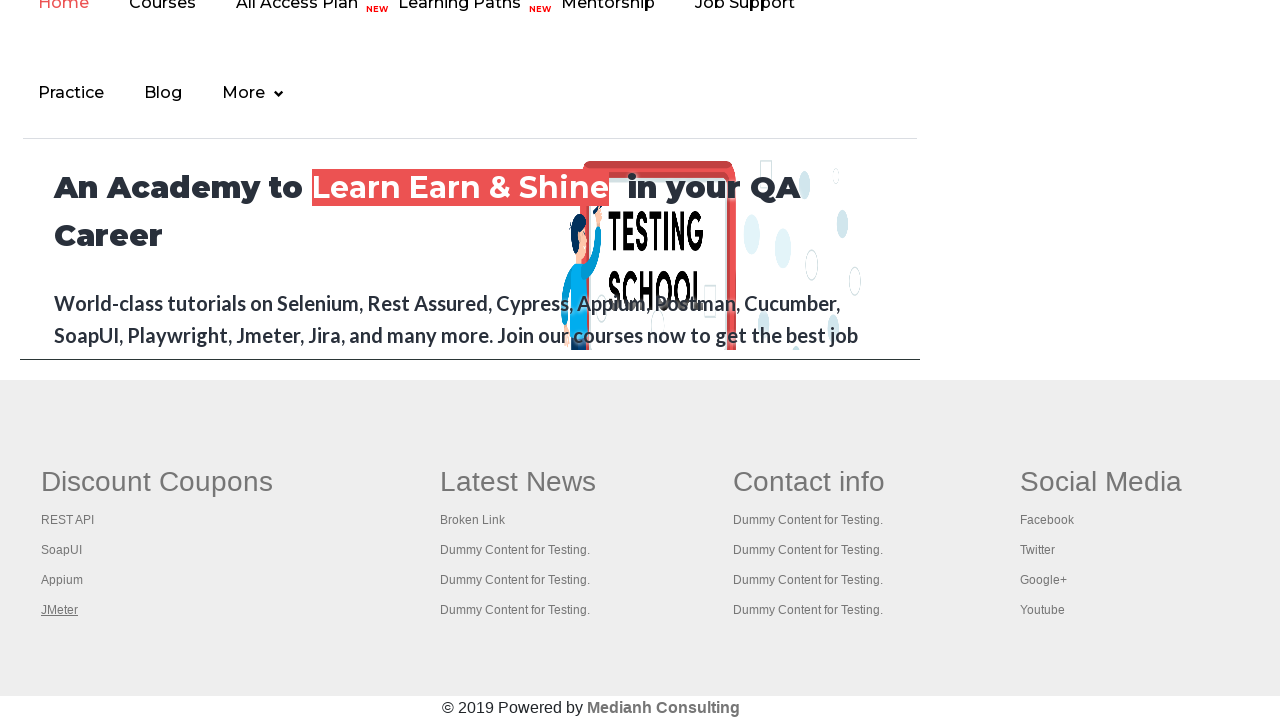

Retrieved all open pages/tabs: 5 total
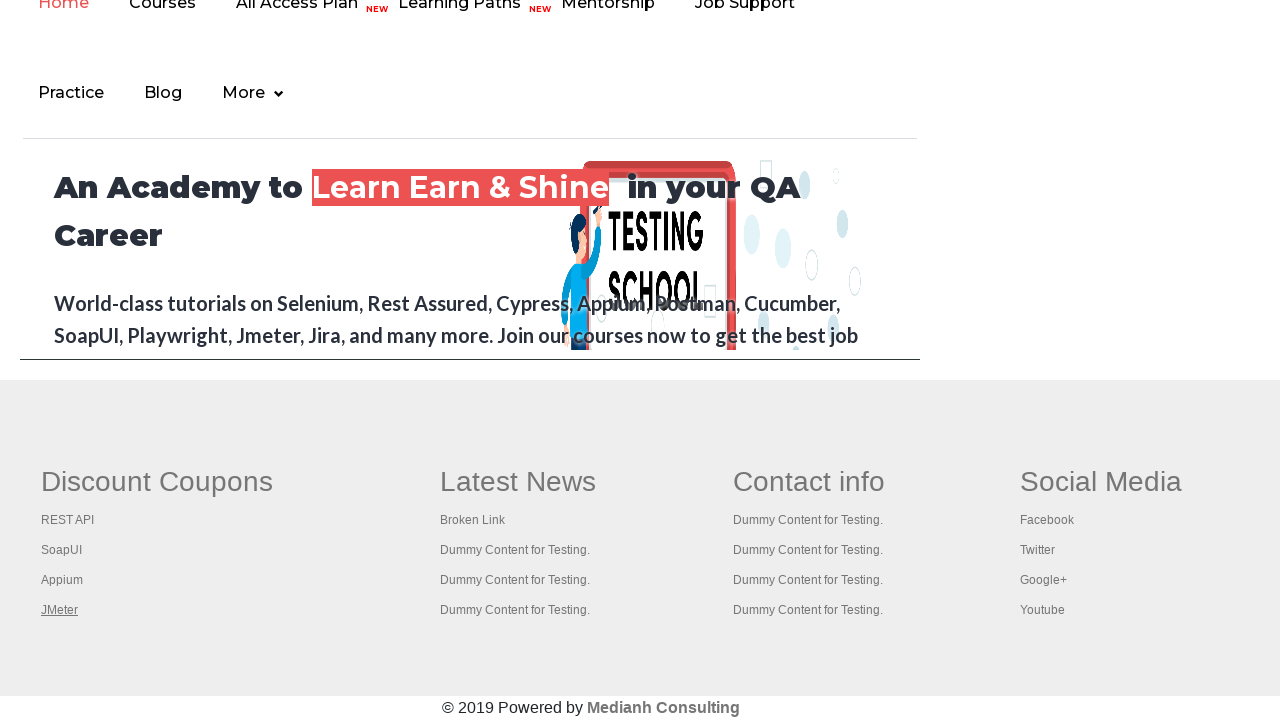

Brought page to front with title: 'Practice Page'
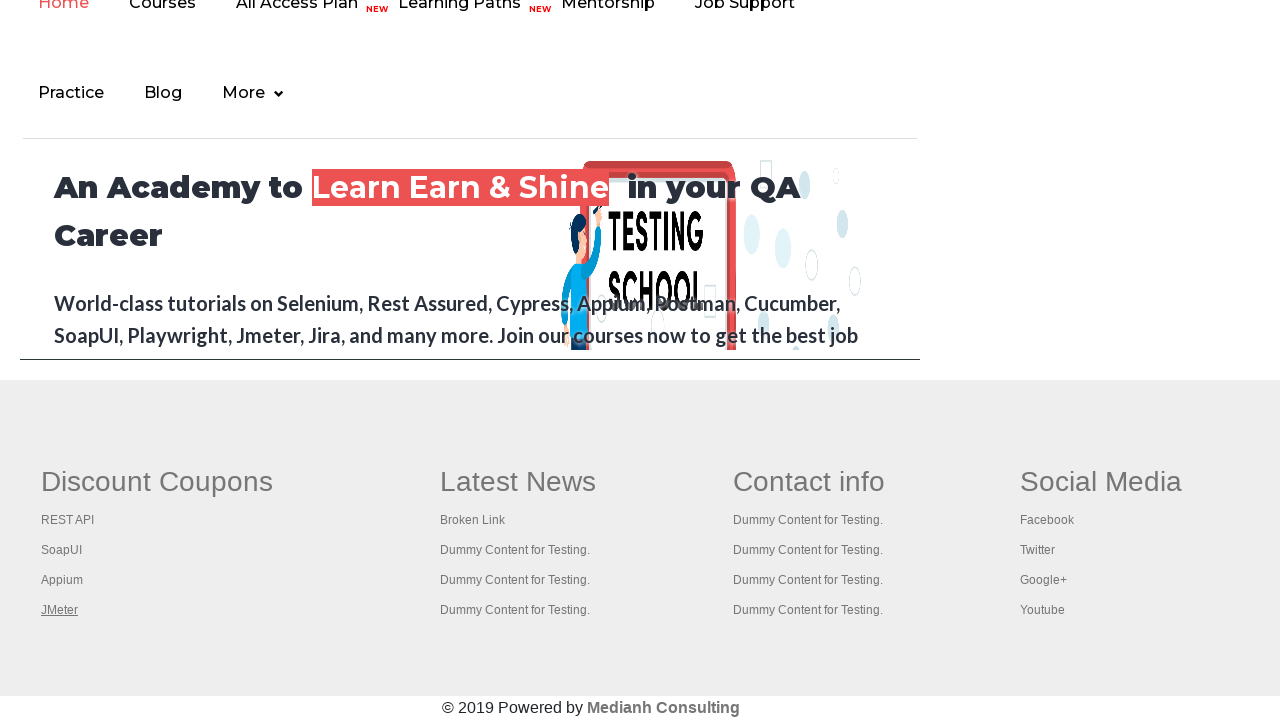

Brought page to front with title: 'REST API Tutorial'
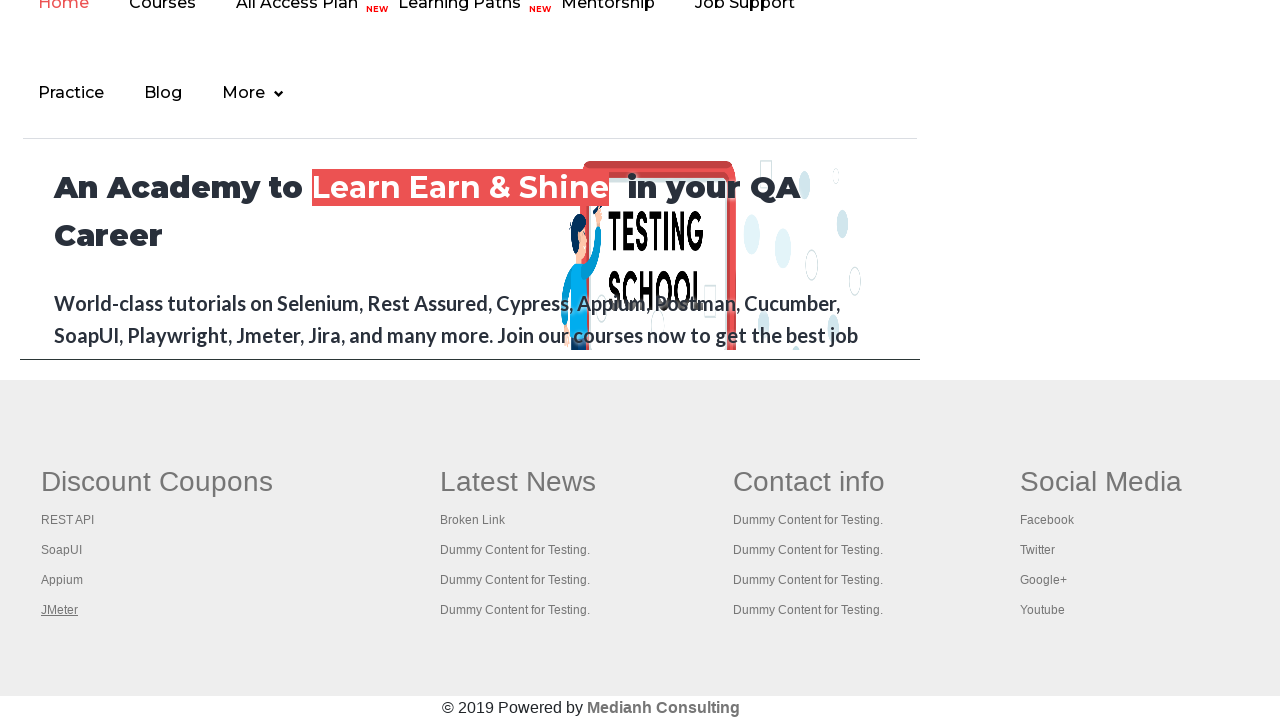

Brought page to front with title: 'The World’s Most Popular API Testing Tool | SoapUI'
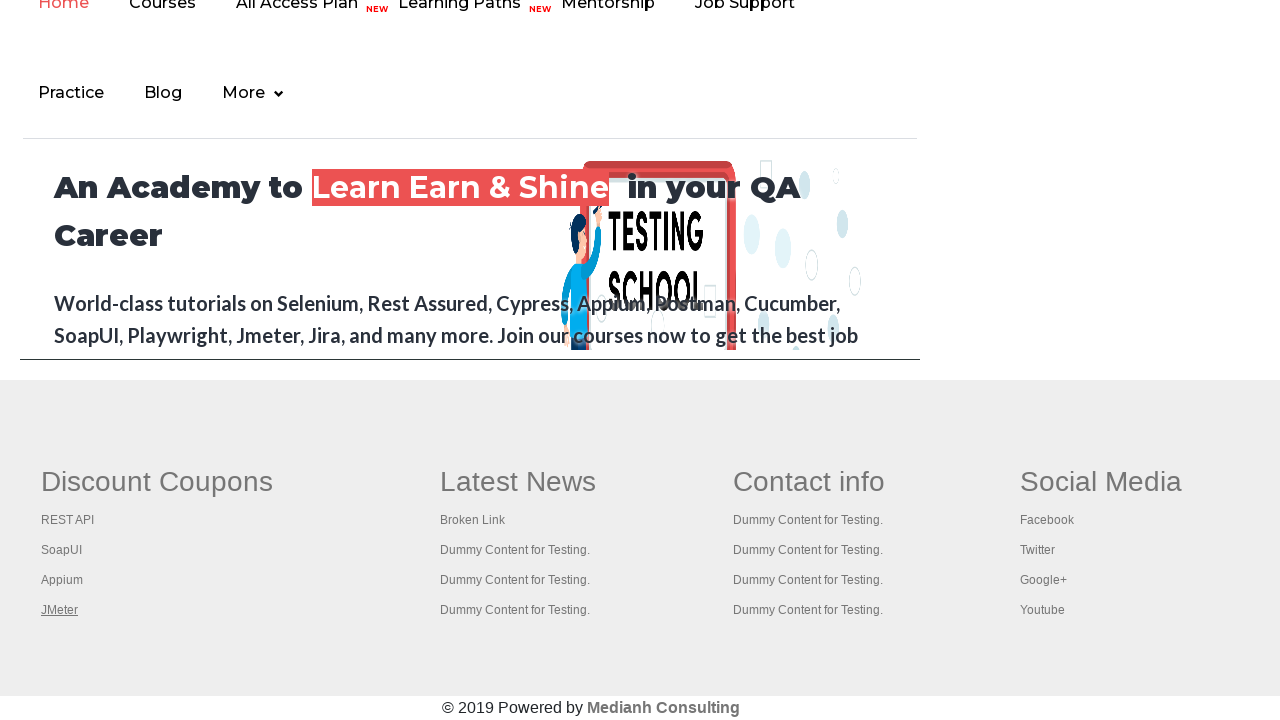

Brought page to front with title: 'Appium tutorial for Mobile Apps testing | RahulShetty Academy | Rahul'
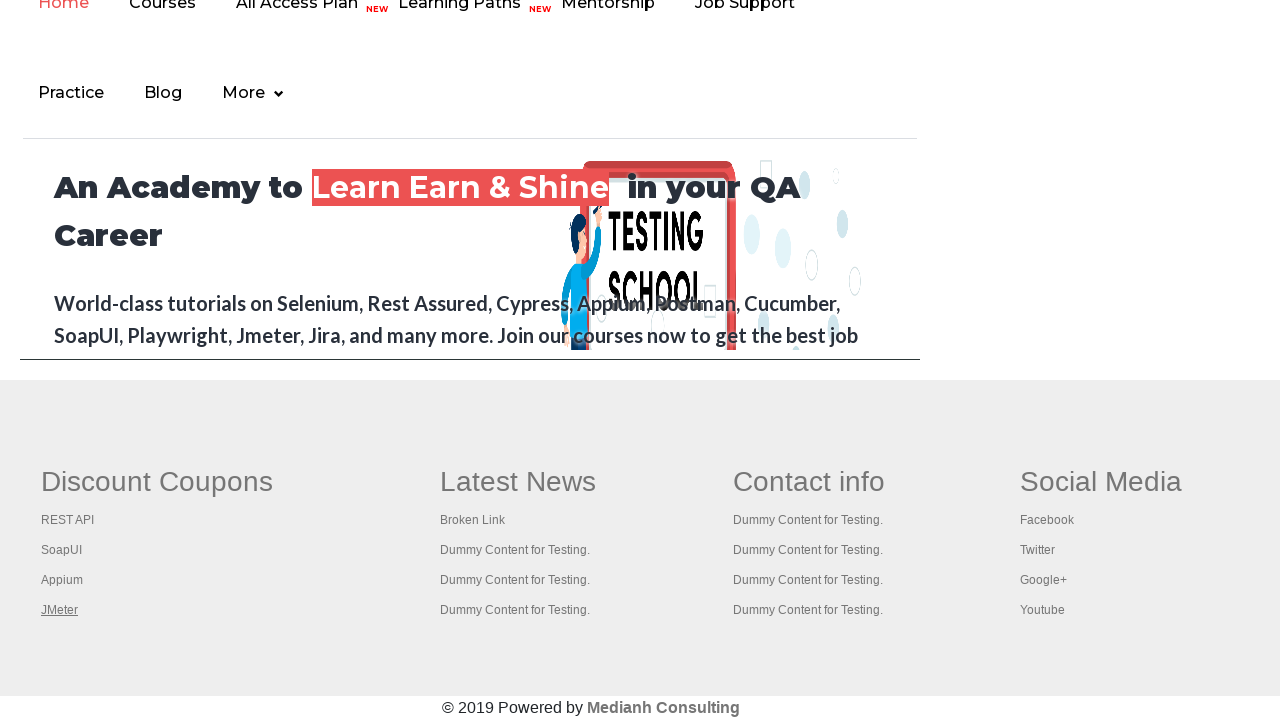

Brought page to front with title: 'Apache JMeter - Apache JMeter™'
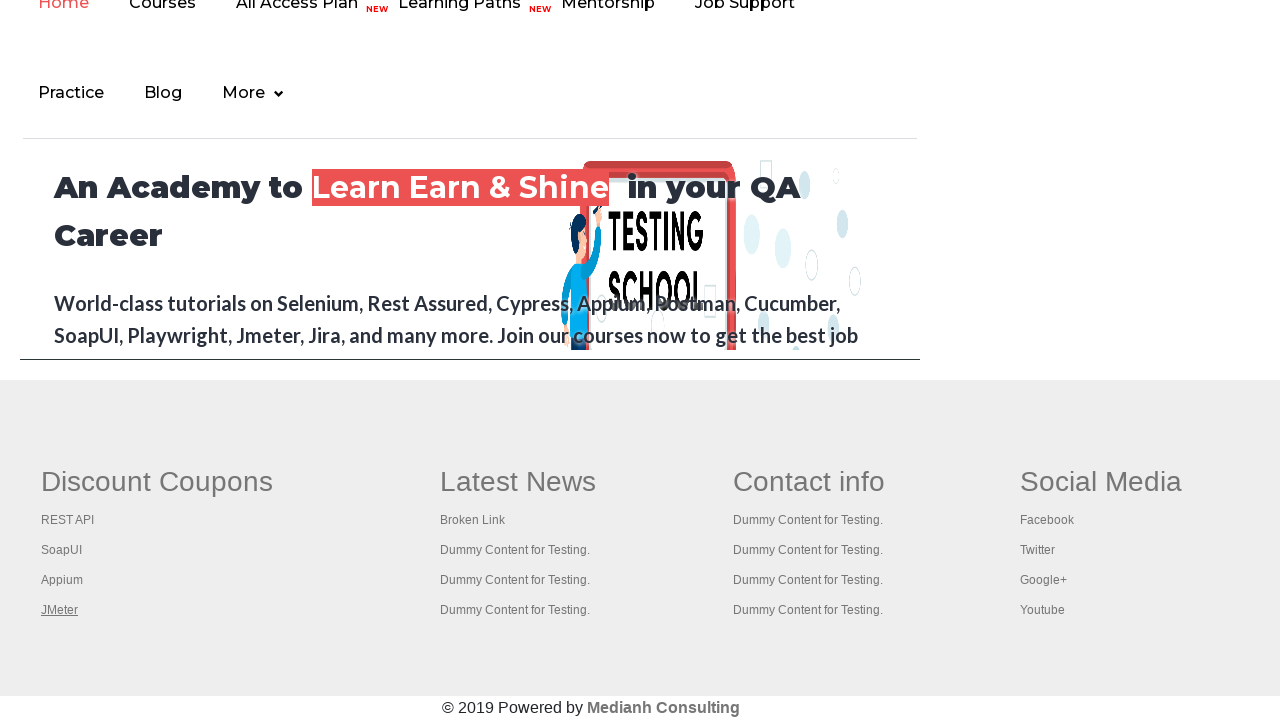

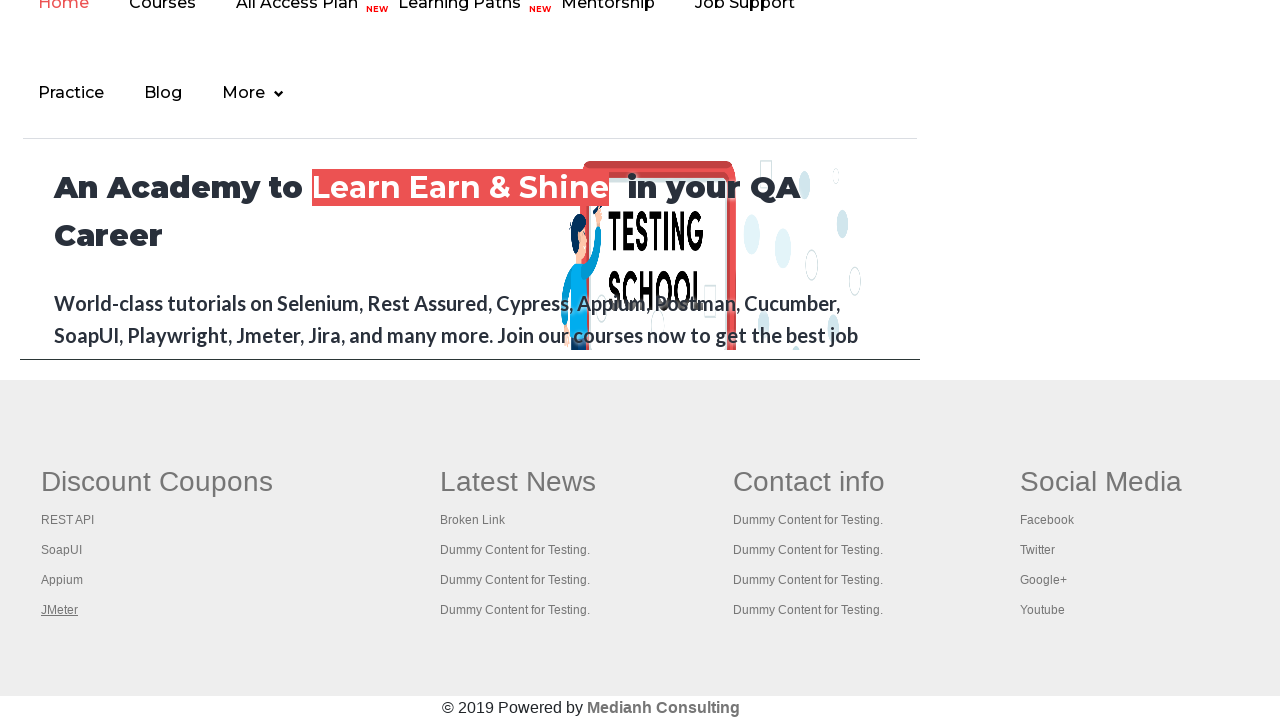